Tests browser window switching functionality by clicking a button that opens a new tab, switching to the new tab, and then switching back to the original window

Starting URL: https://formy-project.herokuapp.com/switch-window

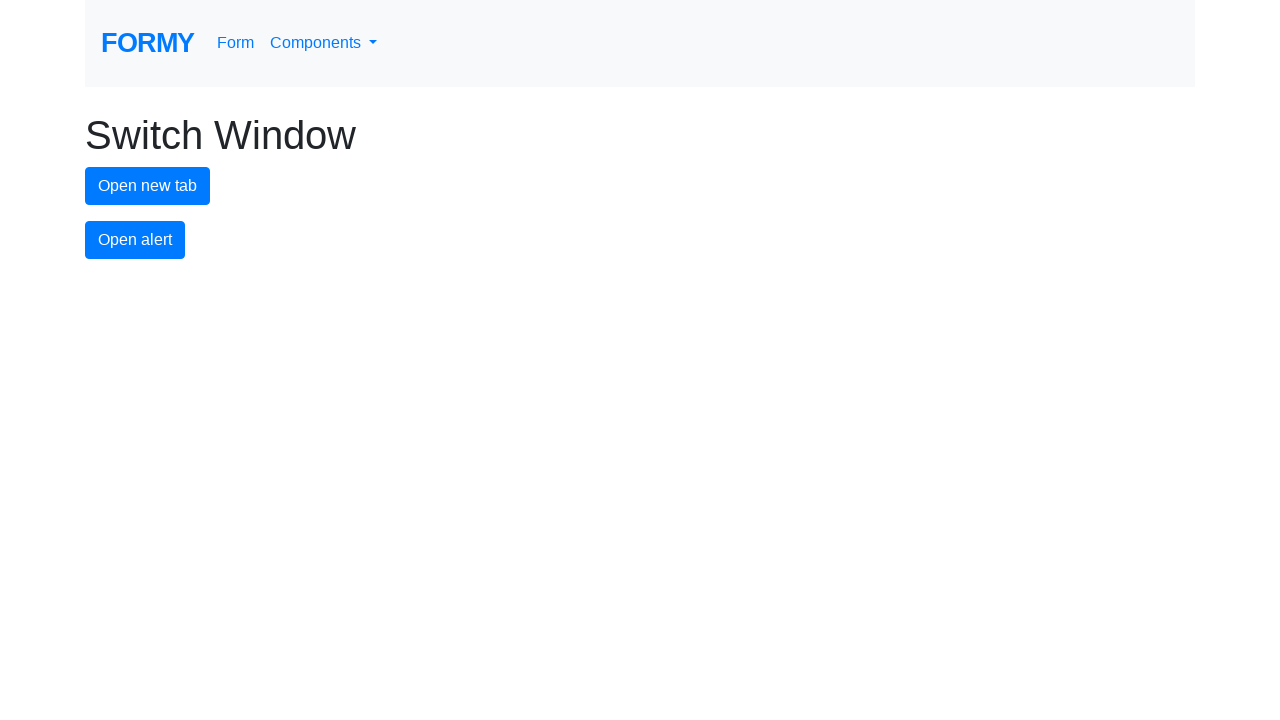

Clicked the new tab button at (148, 186) on #new-tab-button
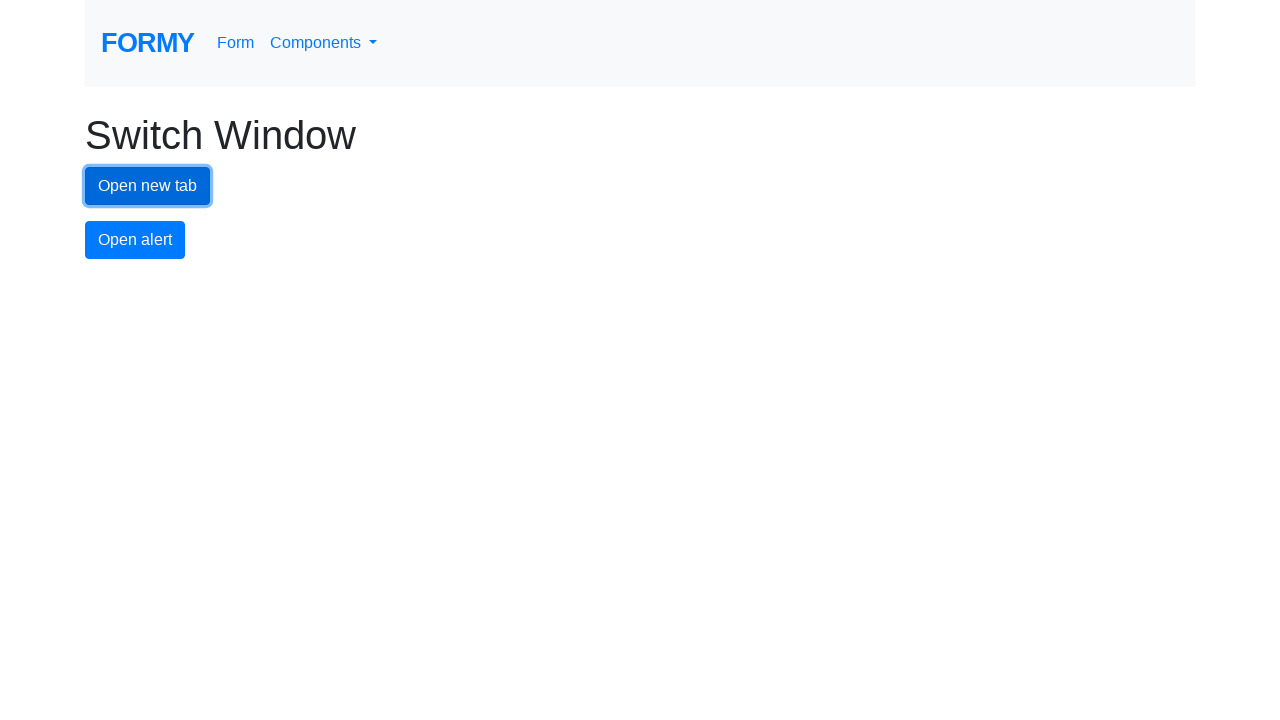

New tab opened and captured at (148, 186) on #new-tab-button
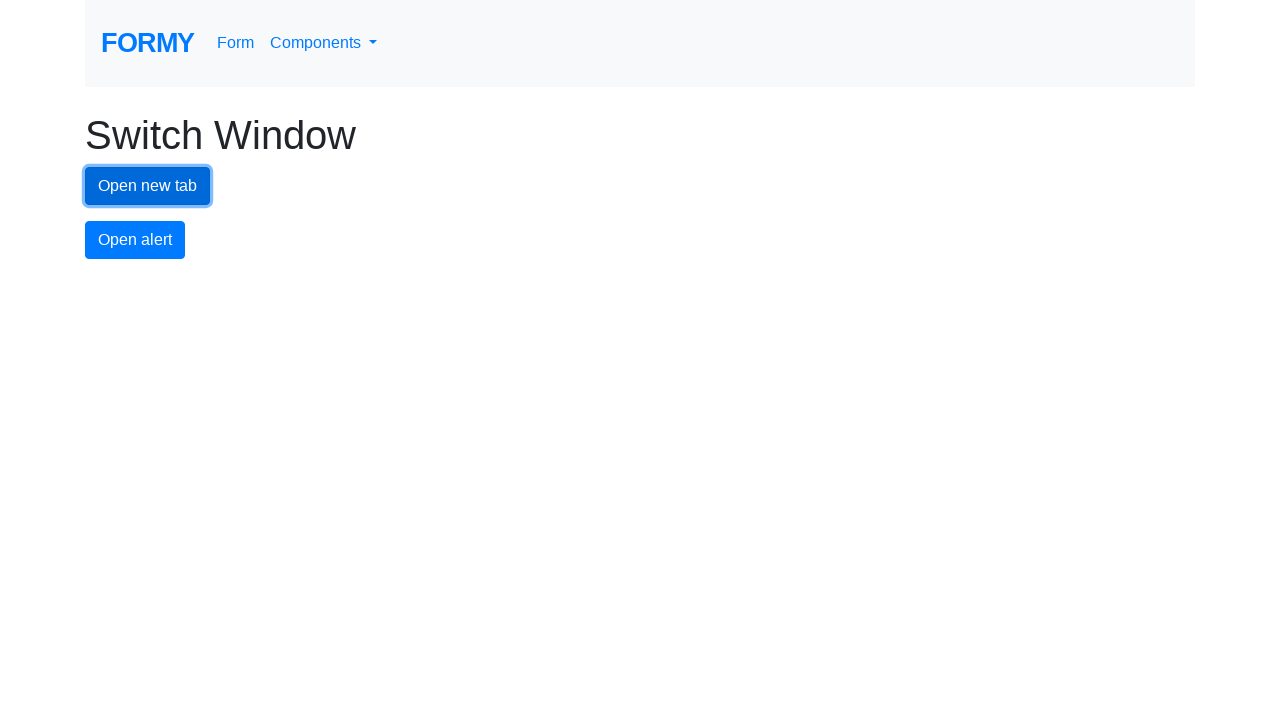

Switched to new tab
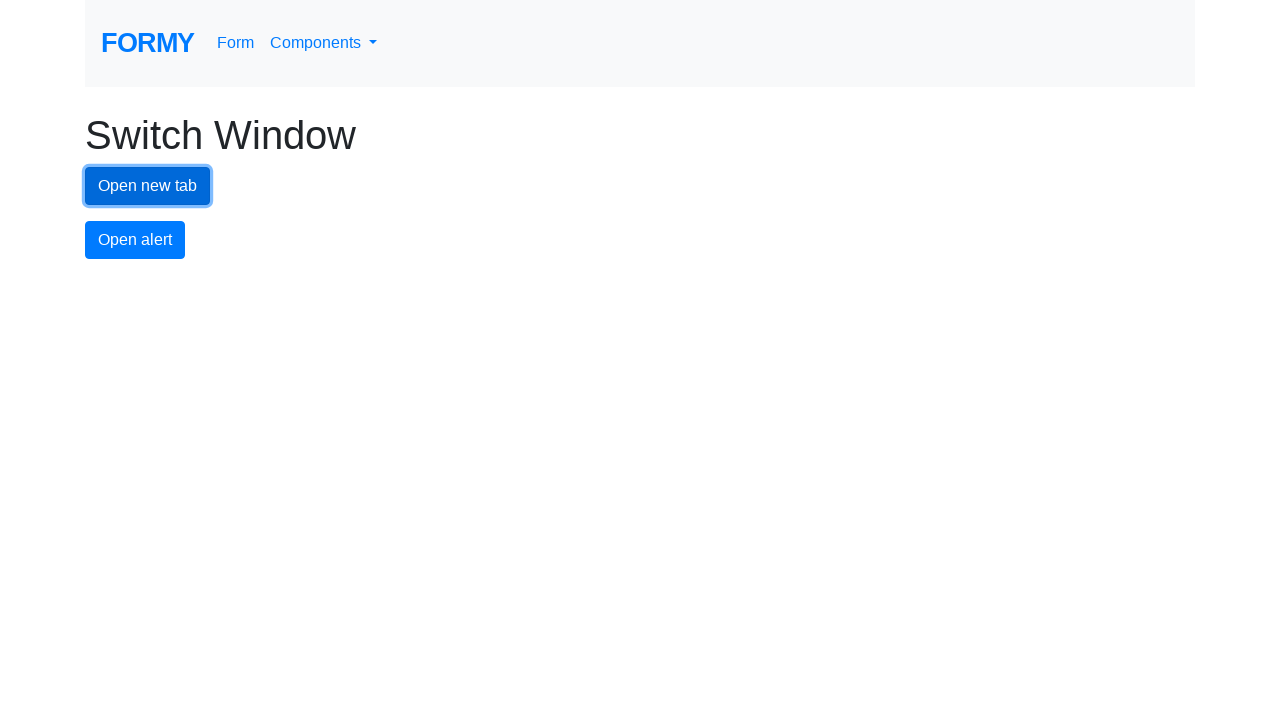

New tab page finished loading
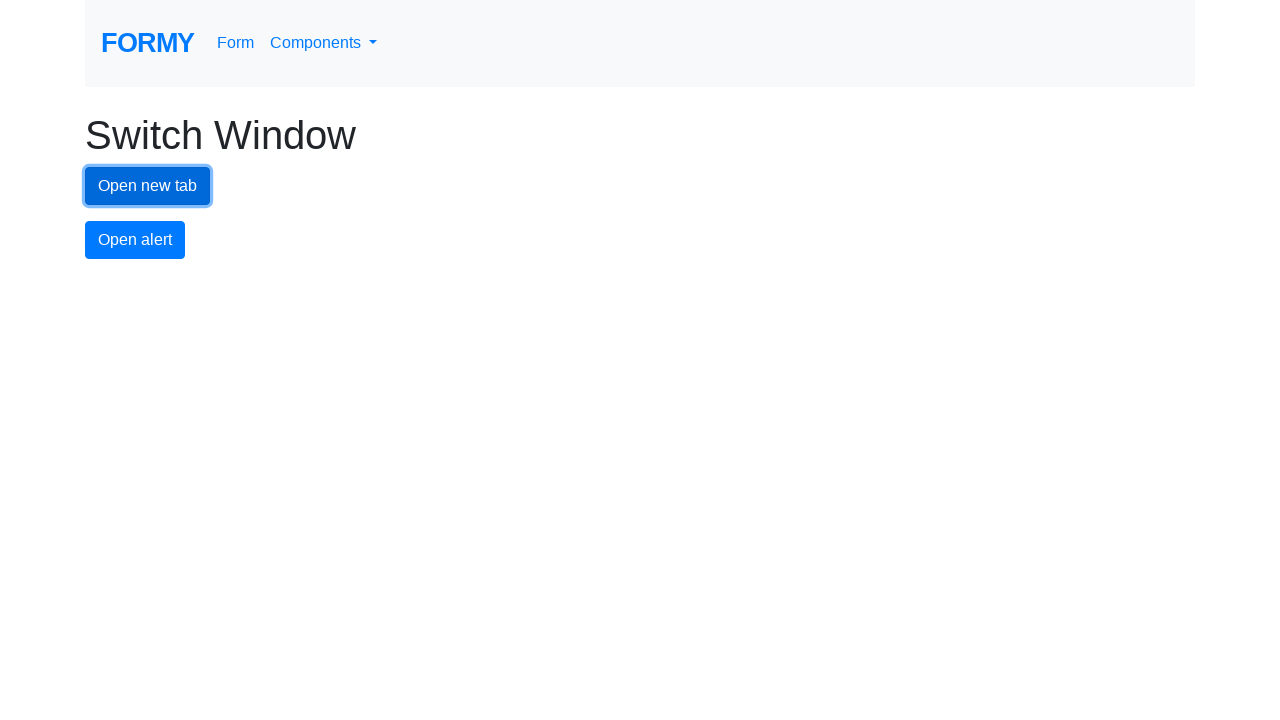

Switched back to original tab
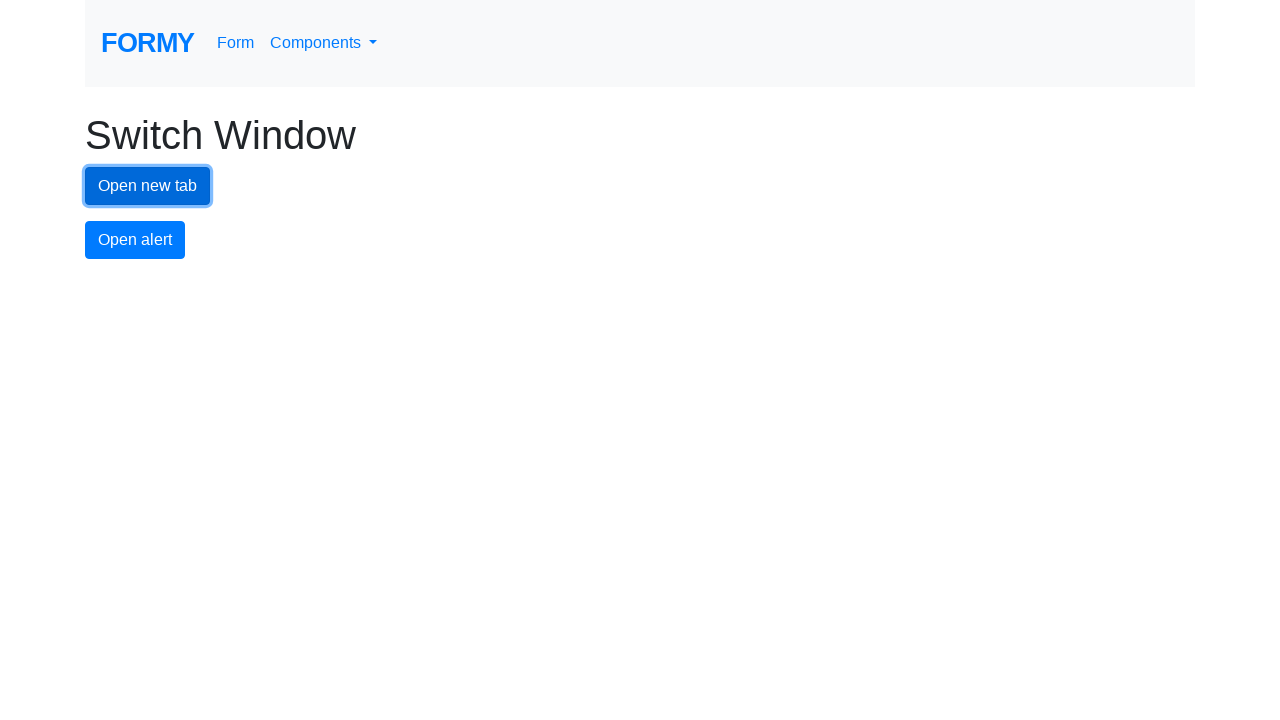

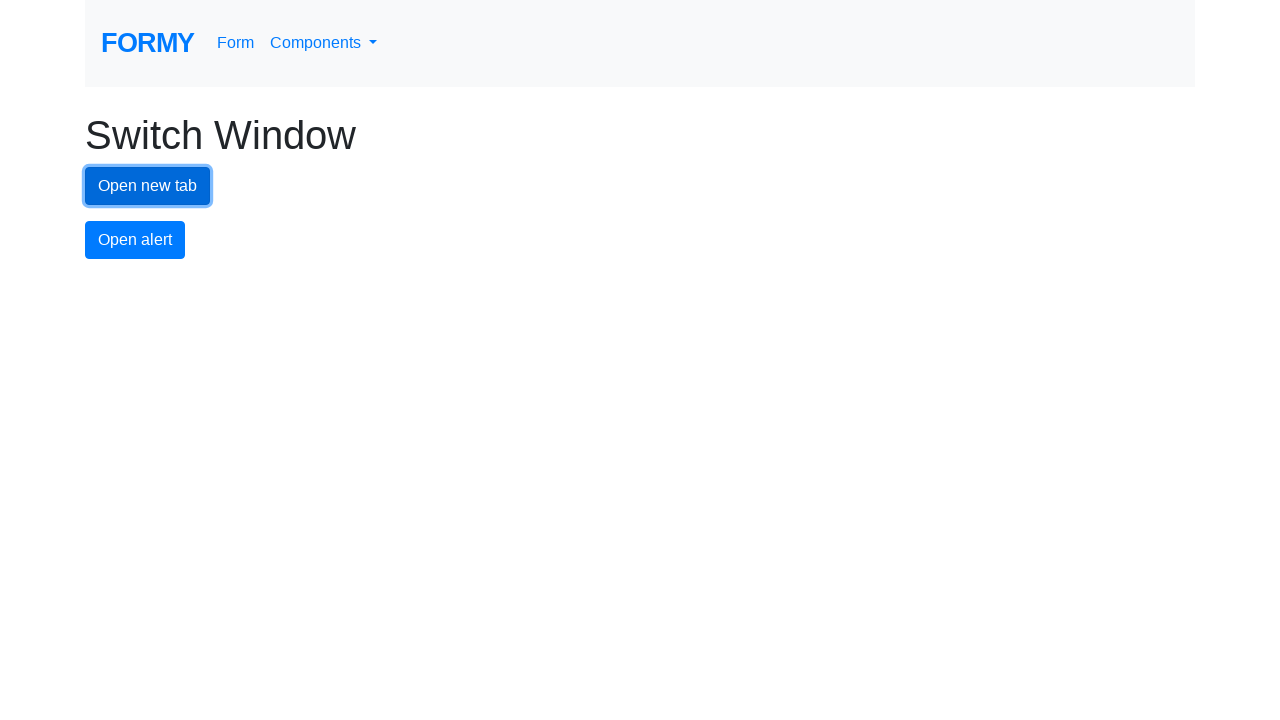